Tests that the complete all checkbox updates state when individual items are completed or cleared.

Starting URL: https://demo.playwright.dev/todomvc

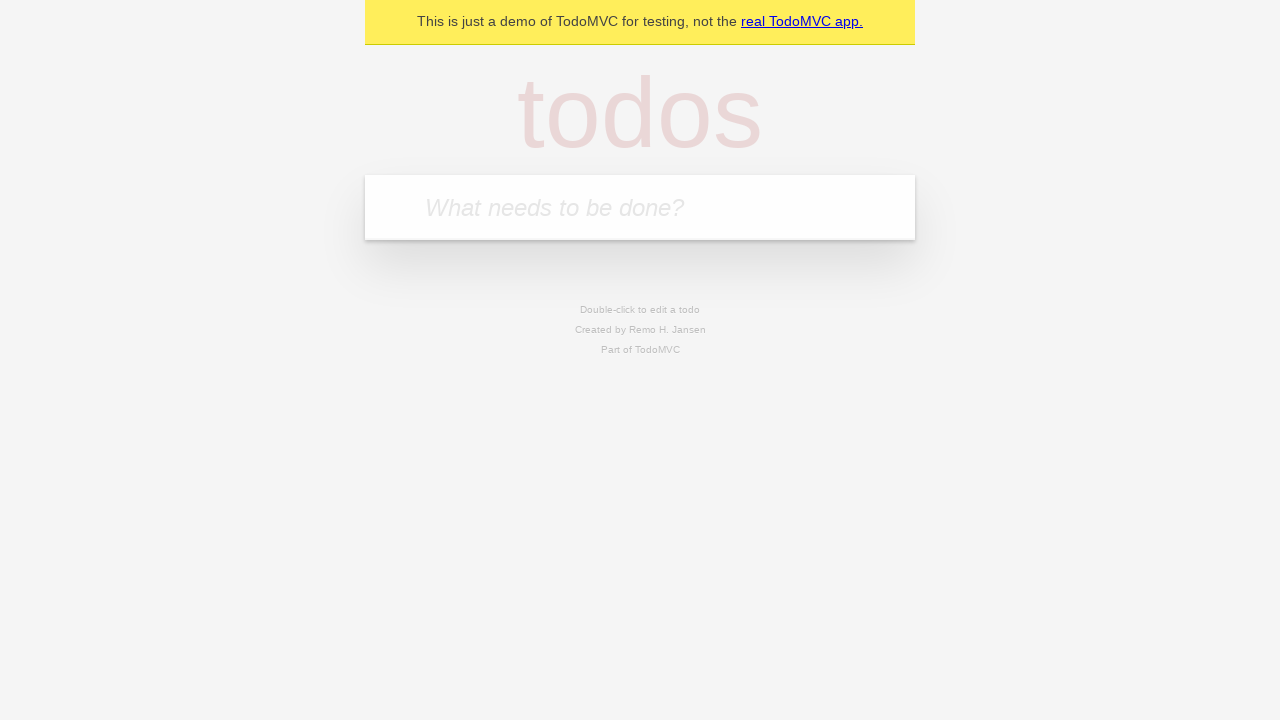

Filled input field with first todo 'buy some cheese' on internal:attr=[placeholder="What needs to be done?"i]
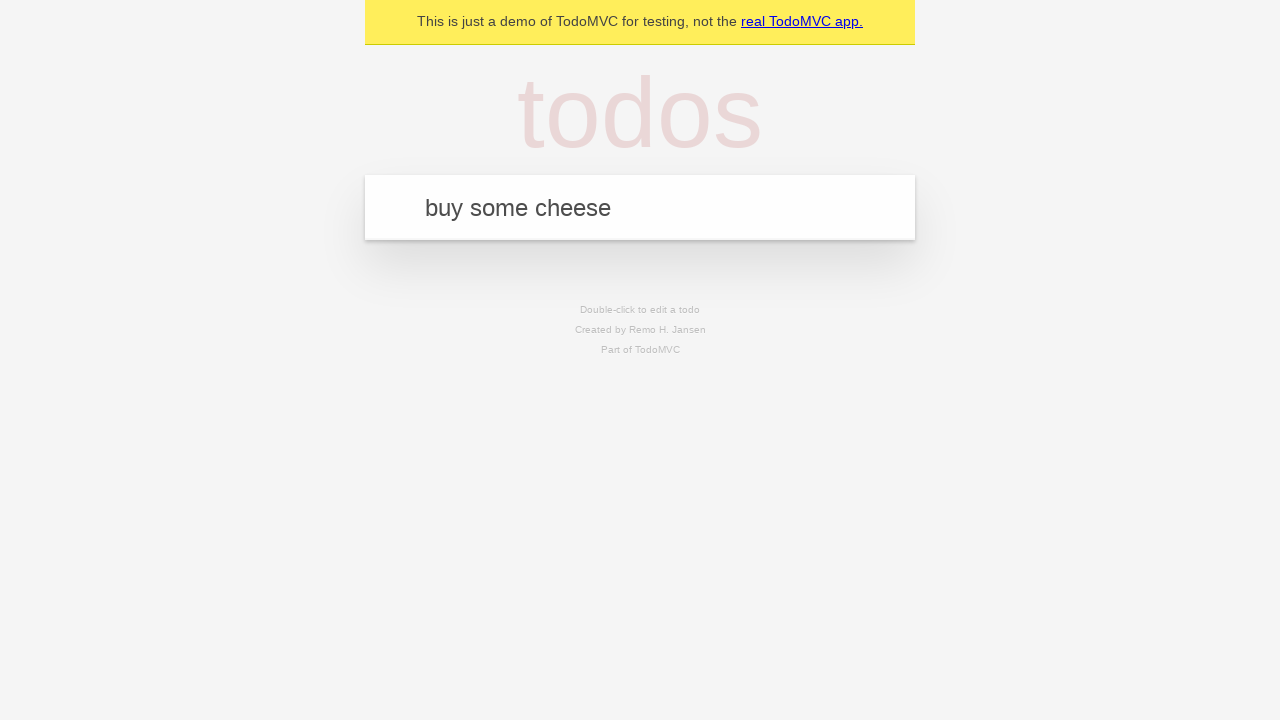

Pressed Enter to add first todo on internal:attr=[placeholder="What needs to be done?"i]
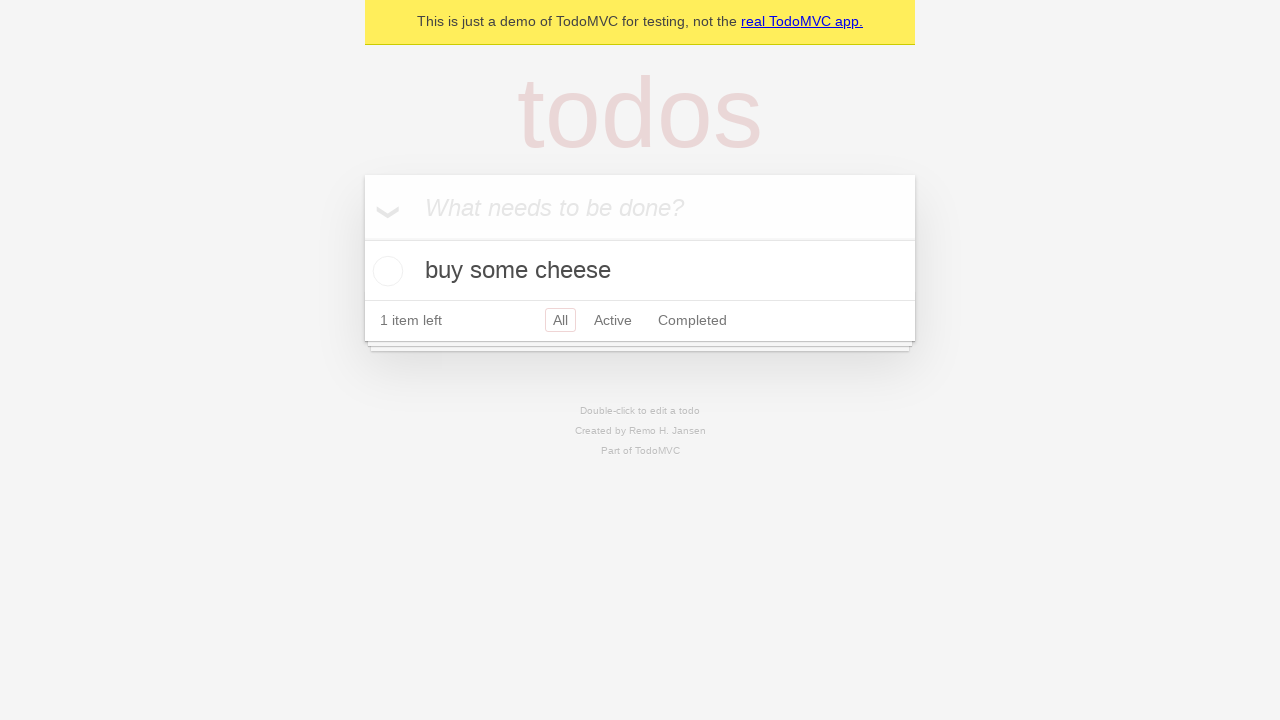

Filled input field with second todo 'feed the cat' on internal:attr=[placeholder="What needs to be done?"i]
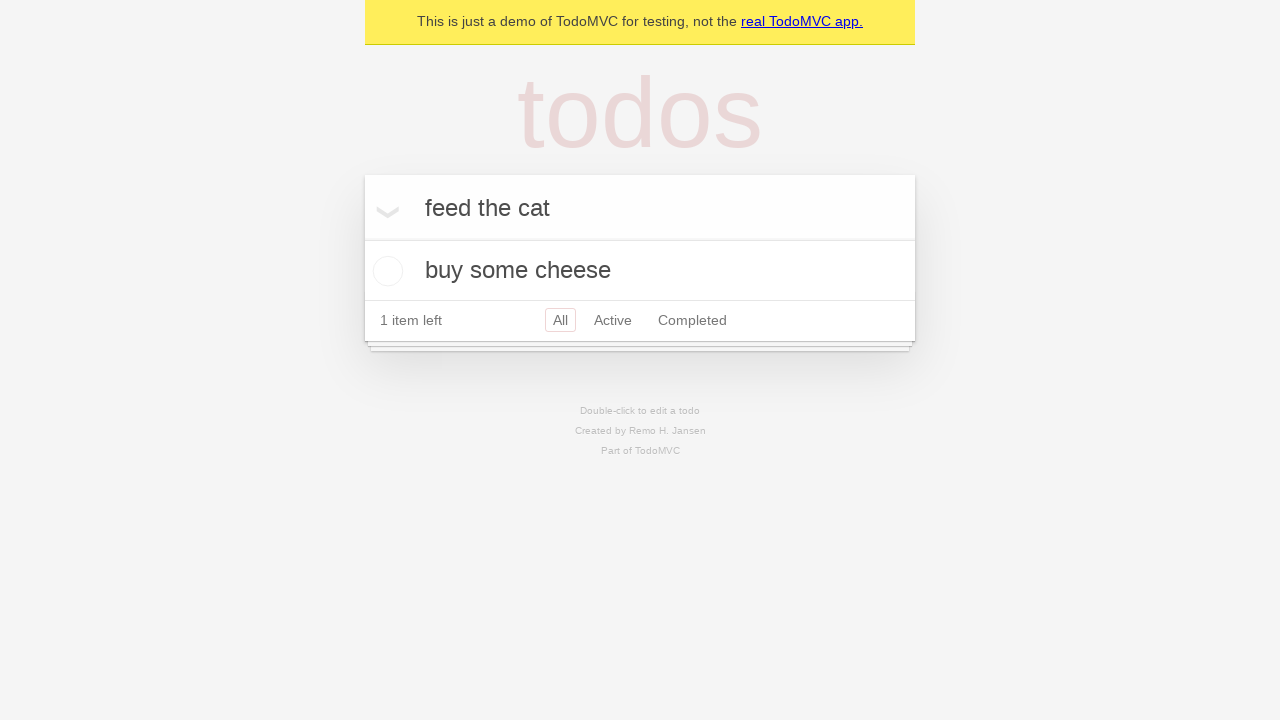

Pressed Enter to add second todo on internal:attr=[placeholder="What needs to be done?"i]
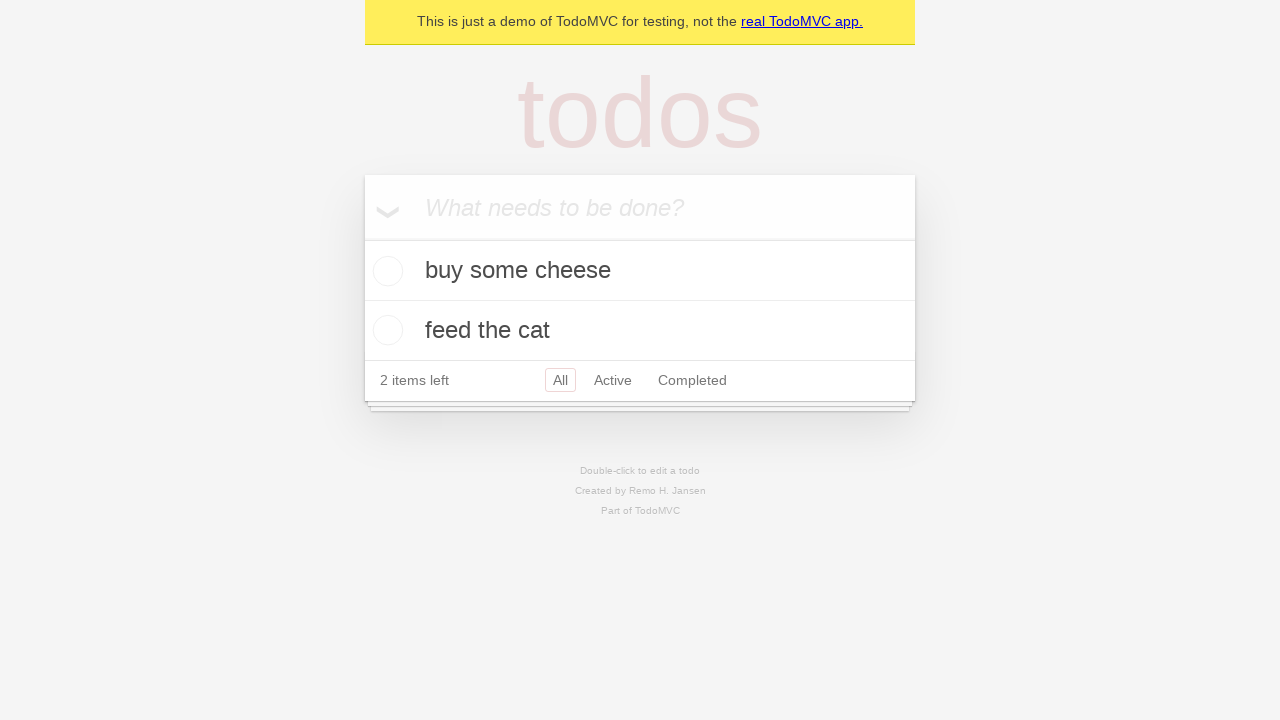

Filled input field with third todo 'book a doctors appointment' on internal:attr=[placeholder="What needs to be done?"i]
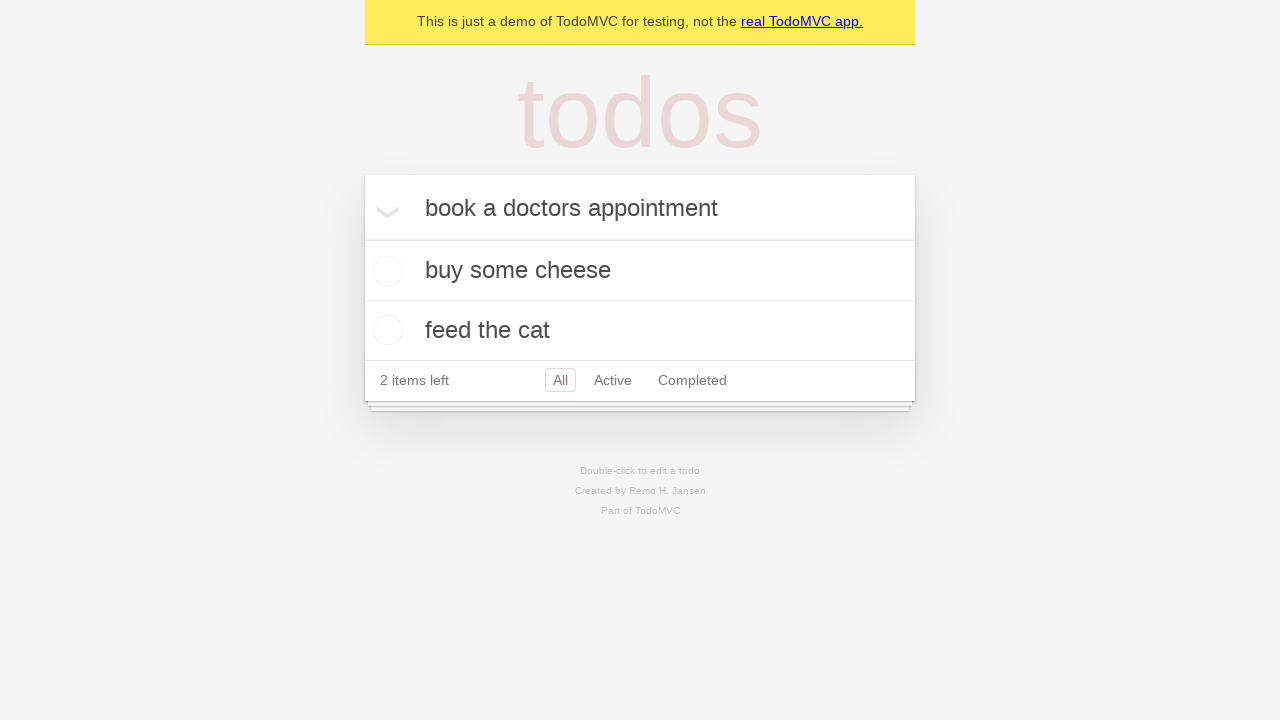

Pressed Enter to add third todo on internal:attr=[placeholder="What needs to be done?"i]
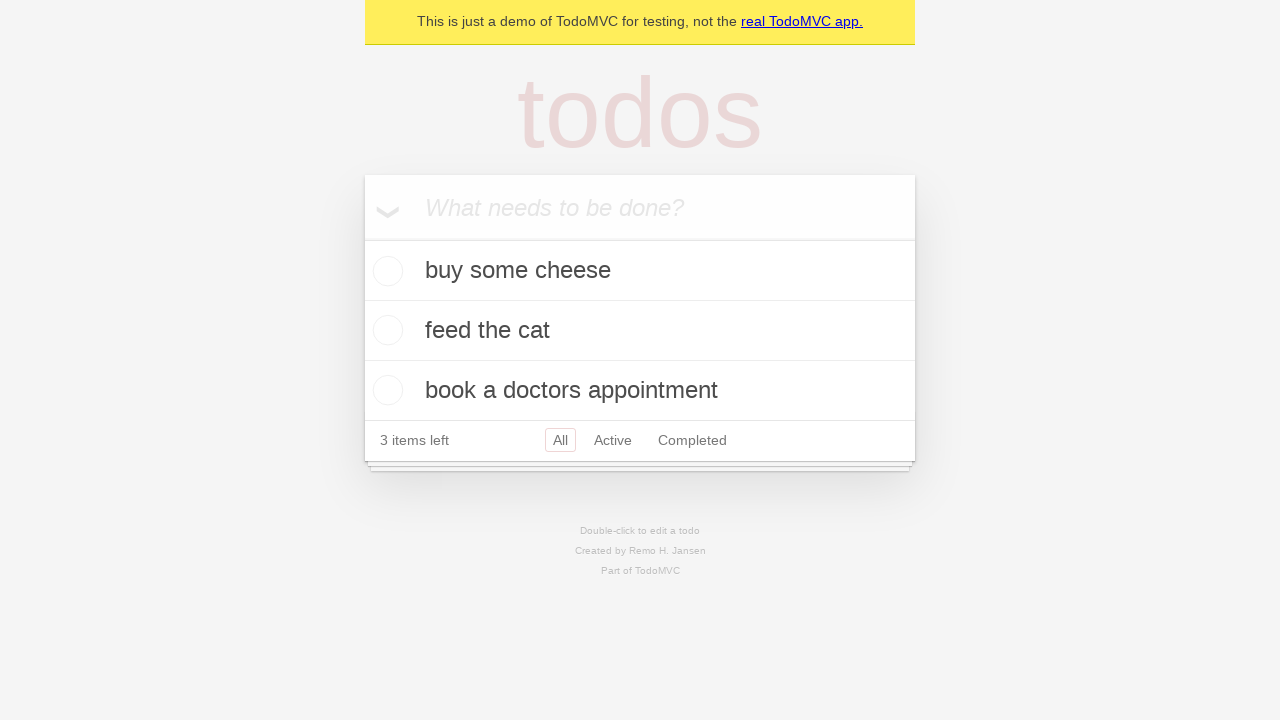

Checked 'Mark all as complete' checkbox at (362, 238) on internal:label="Mark all as complete"i
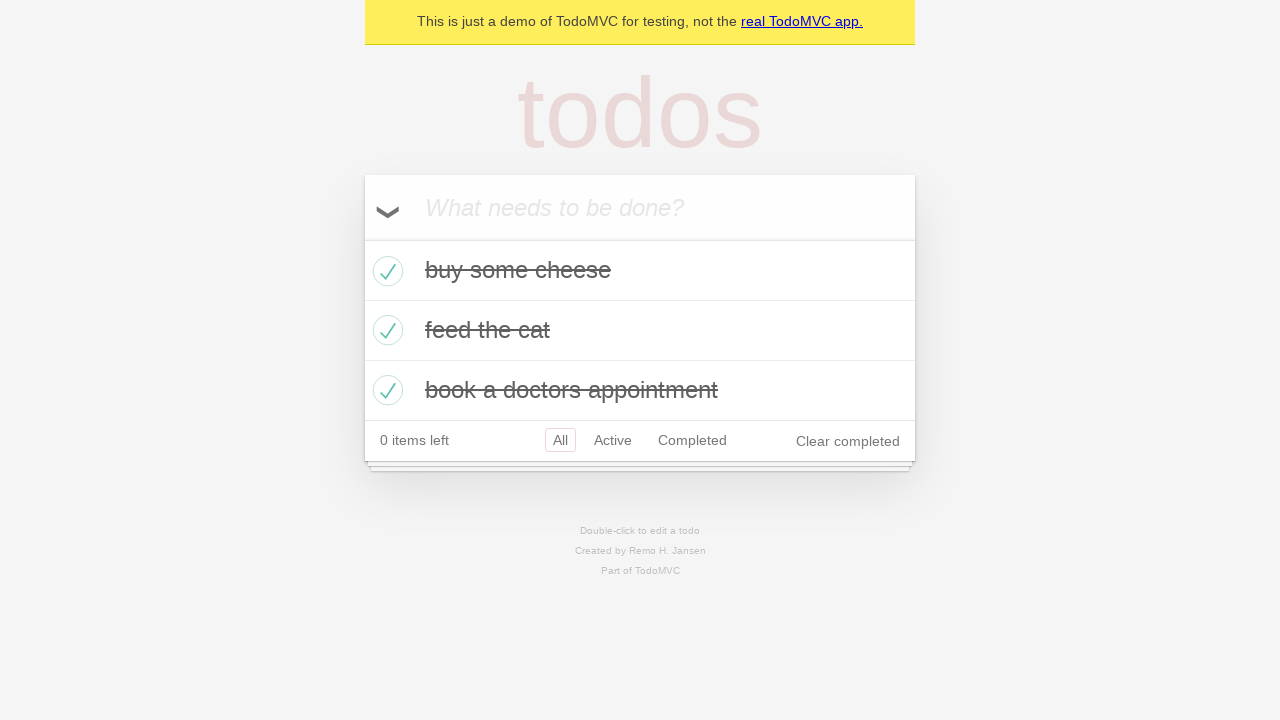

Unchecked first todo item checkbox at (385, 271) on internal:testid=[data-testid="todo-item"s] >> nth=0 >> internal:role=checkbox
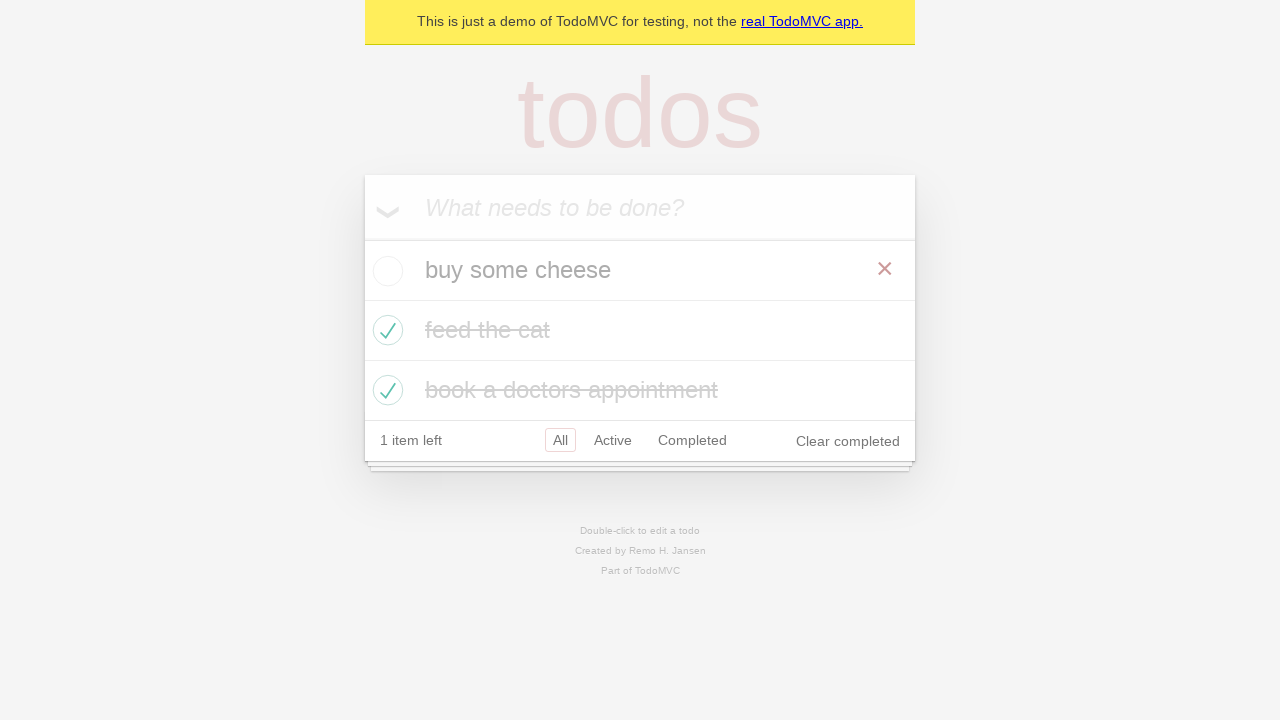

Checked first todo item checkbox again at (385, 271) on internal:testid=[data-testid="todo-item"s] >> nth=0 >> internal:role=checkbox
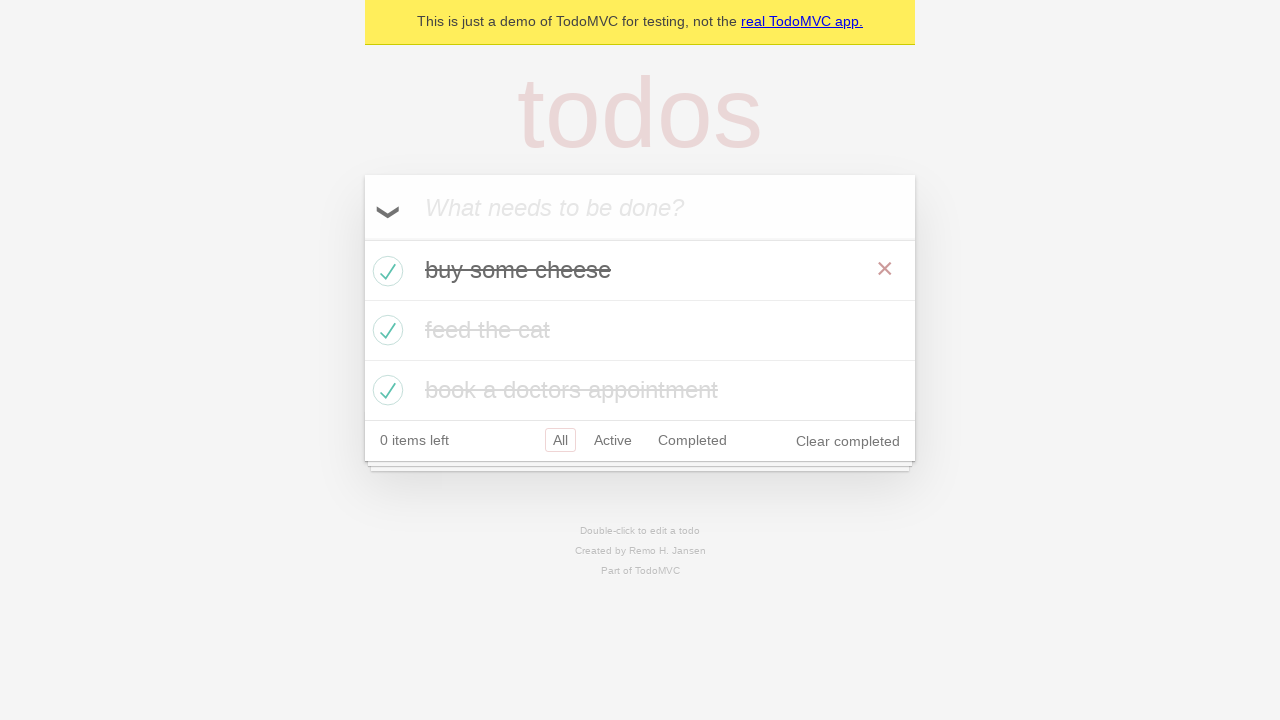

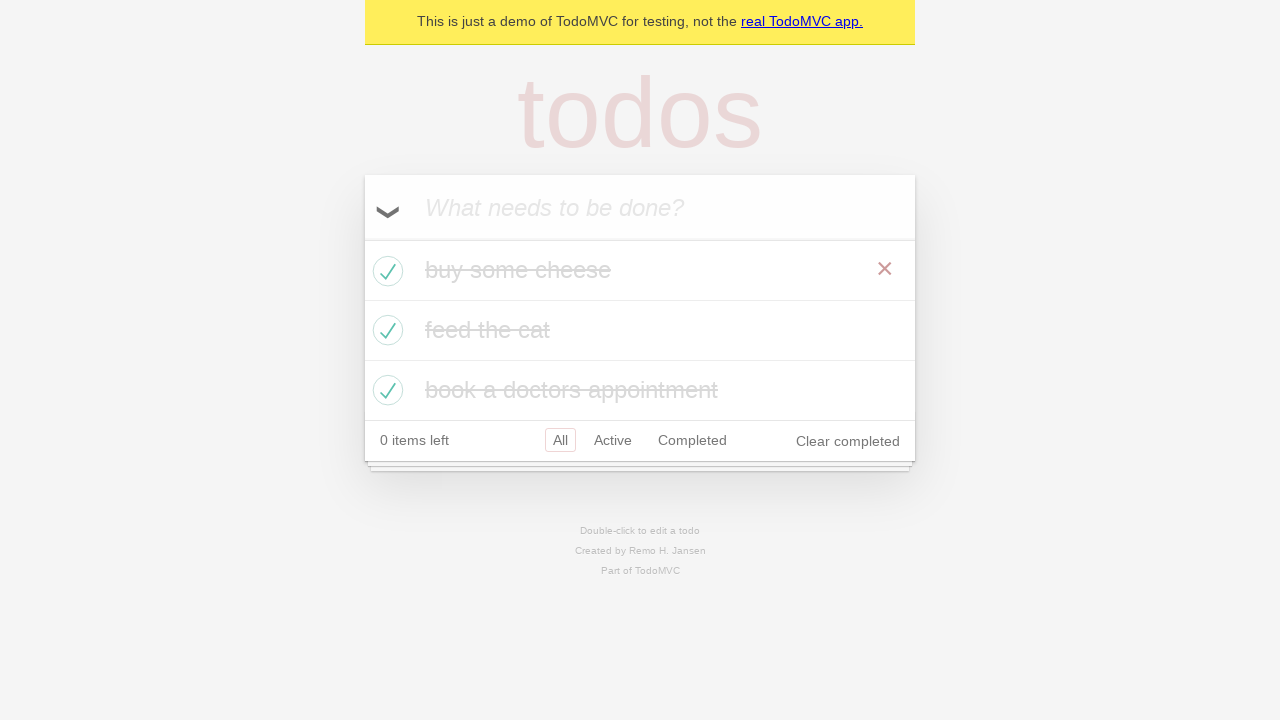